Tests right-click context menu functionality by performing a context click on a menu item element on a jQuery contextMenu demo page.

Starting URL: https://swisnl.github.io/jQuery-contextMenu/demo/on-dom-element.html

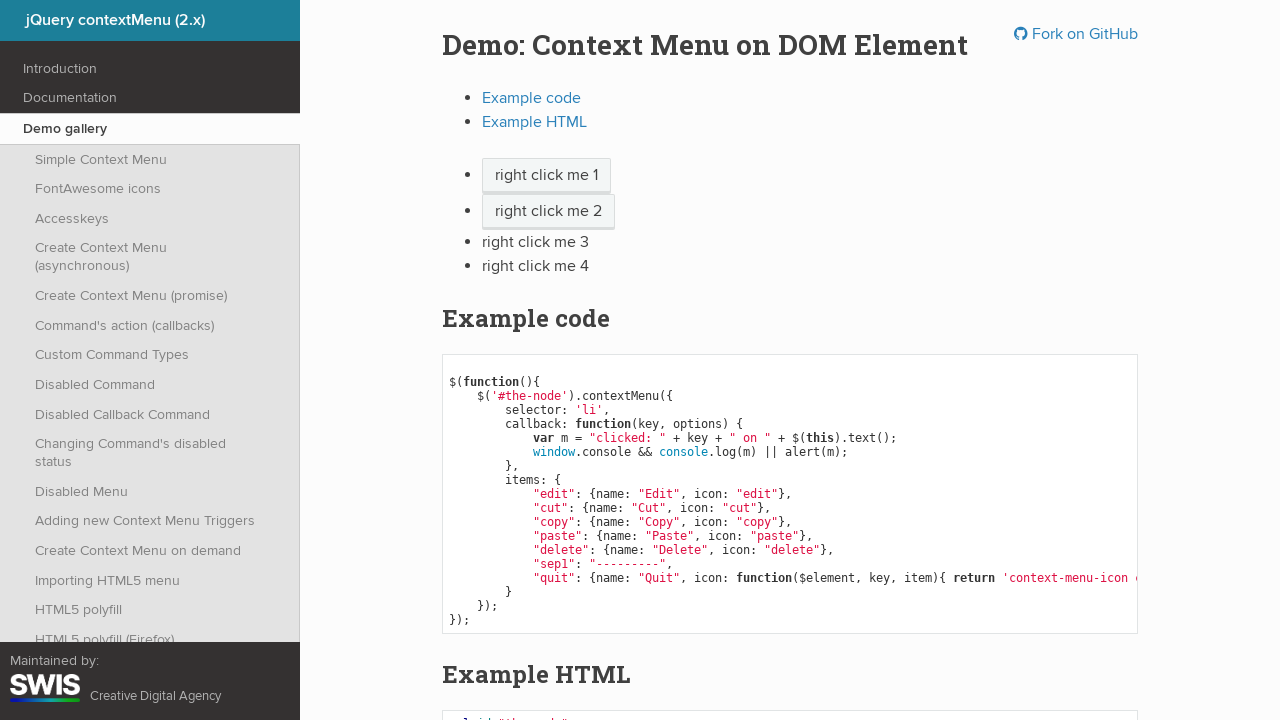

Waited for menu element to be visible
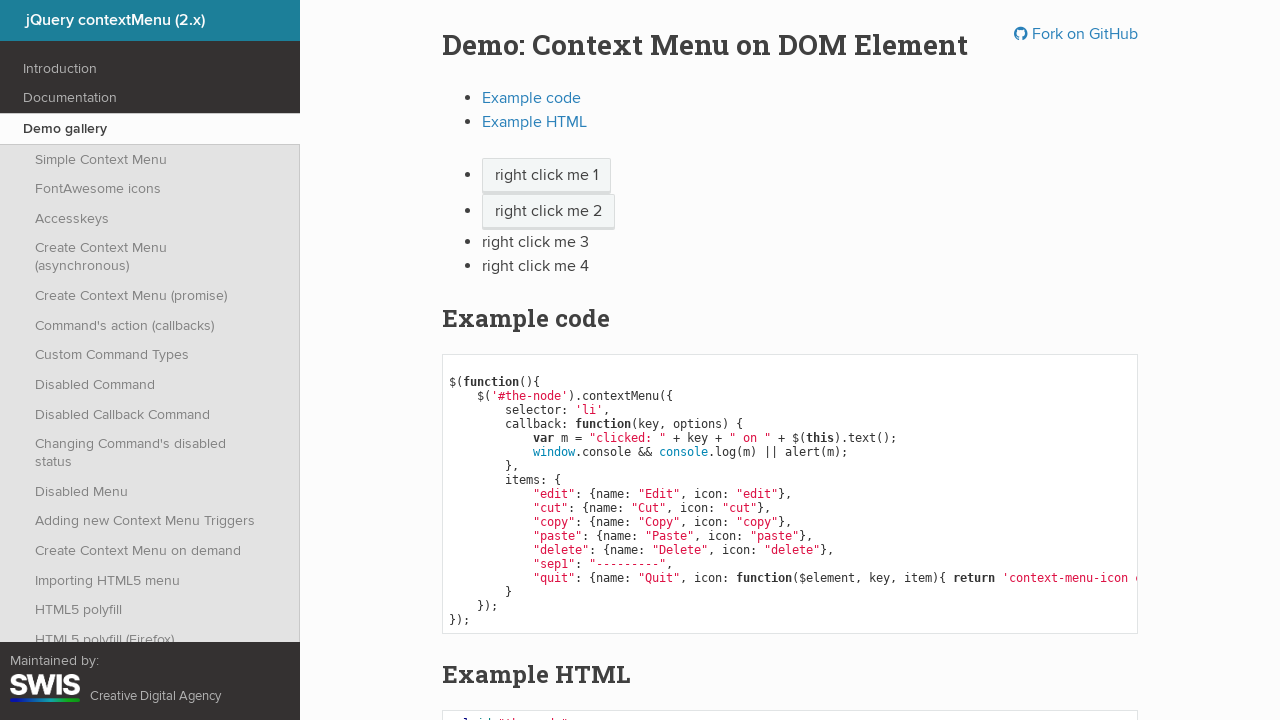

Located the menu item element for context click
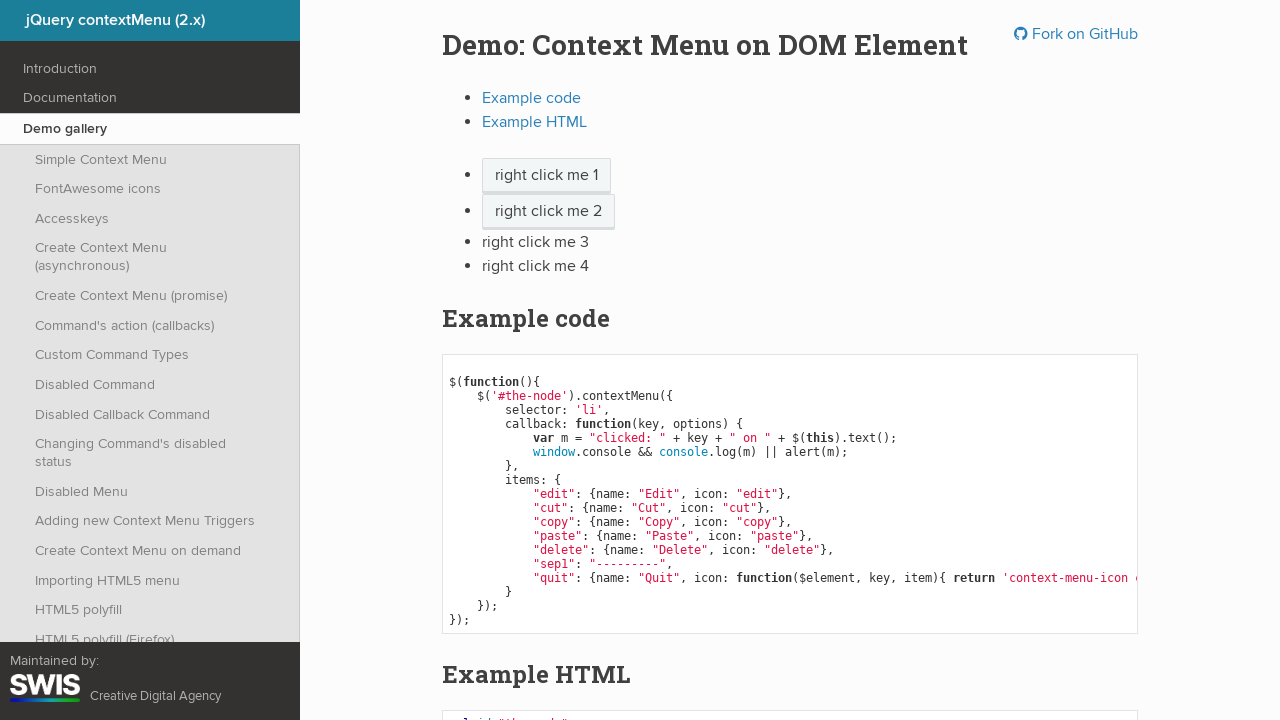

Performed right-click context menu action on menu item at (546, 176) on xpath=//*[@id="the-node"]/li[1]/span
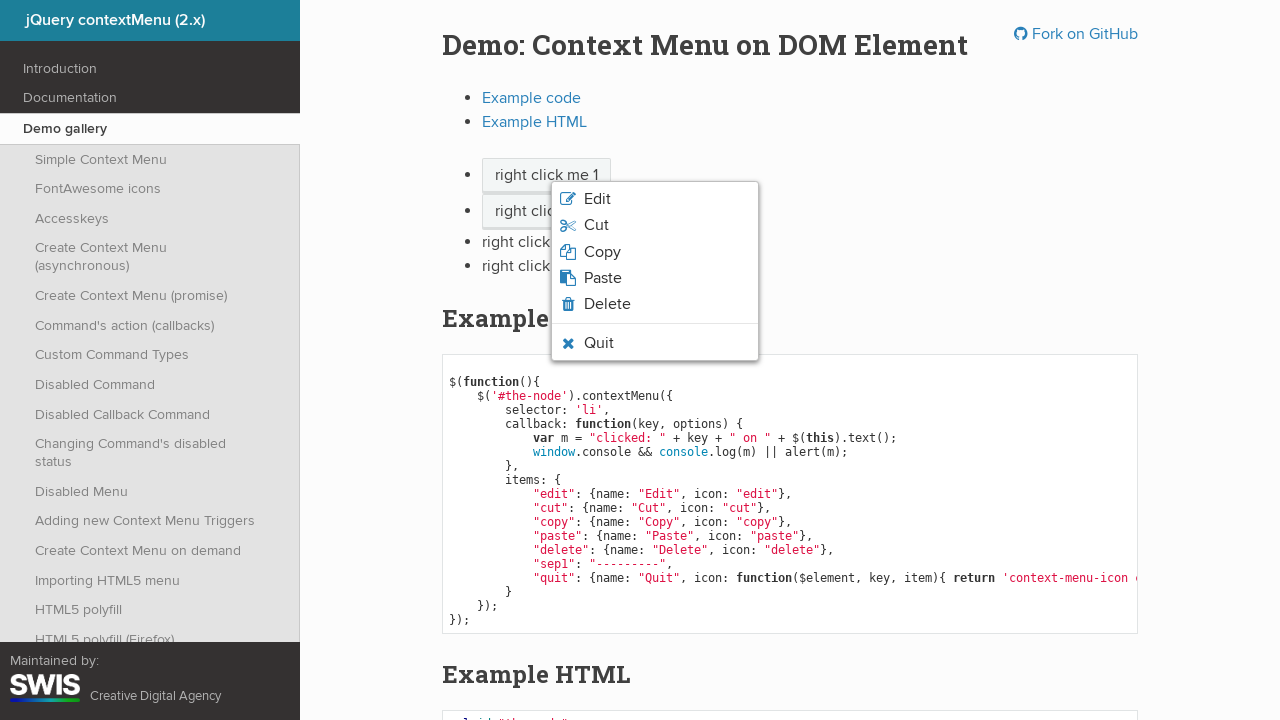

Context menu appeared on the page
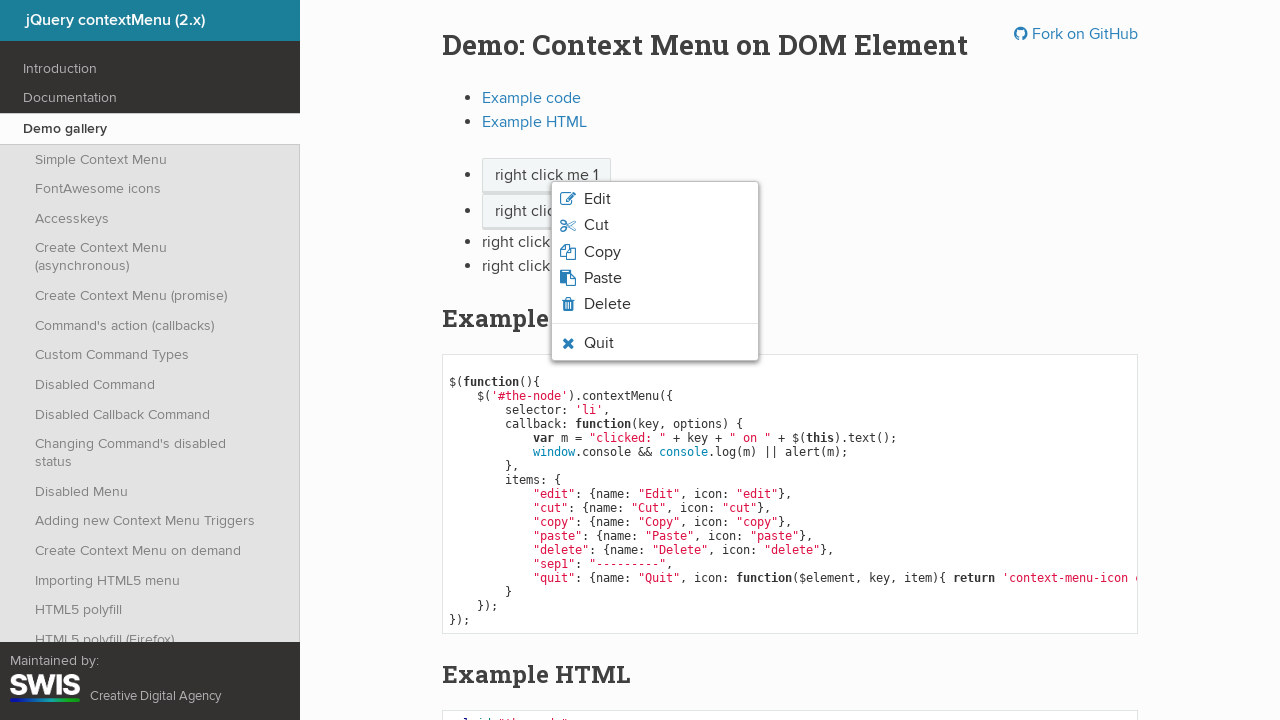

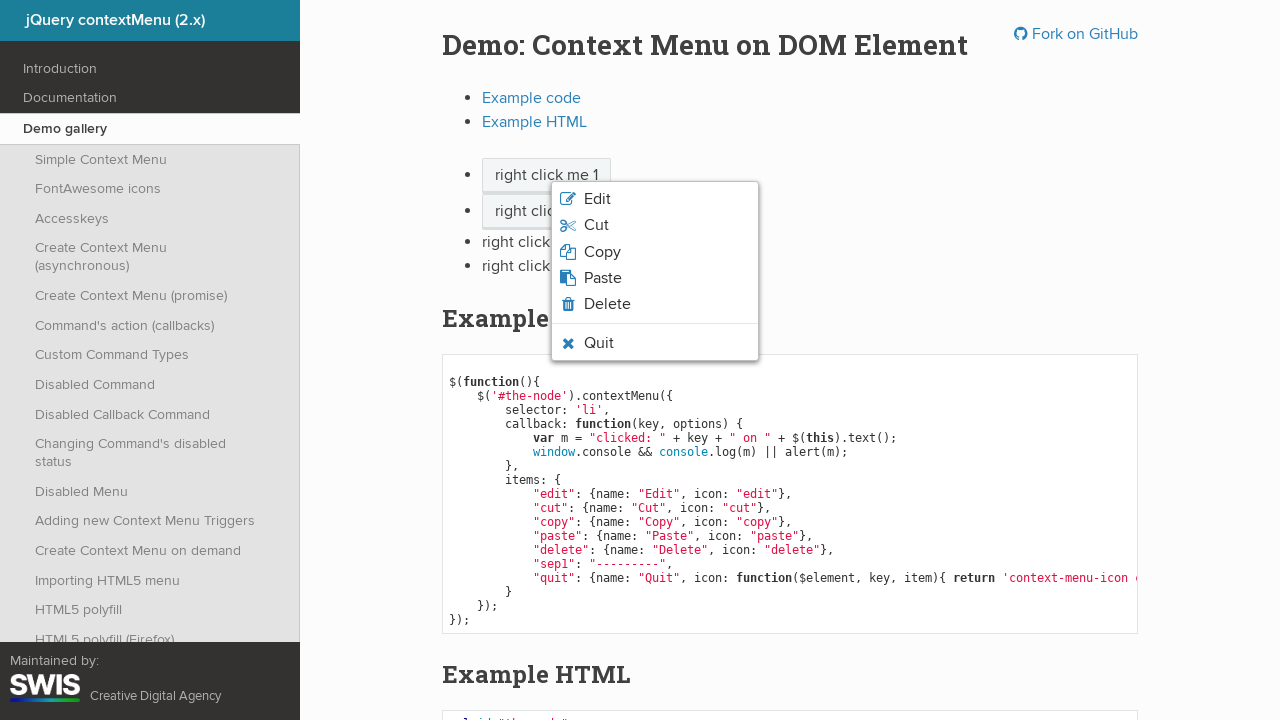